Navigates to the Fill Out Forms page by clicking the corresponding hyperlink

Starting URL: https://ultimateqa.com/automation/

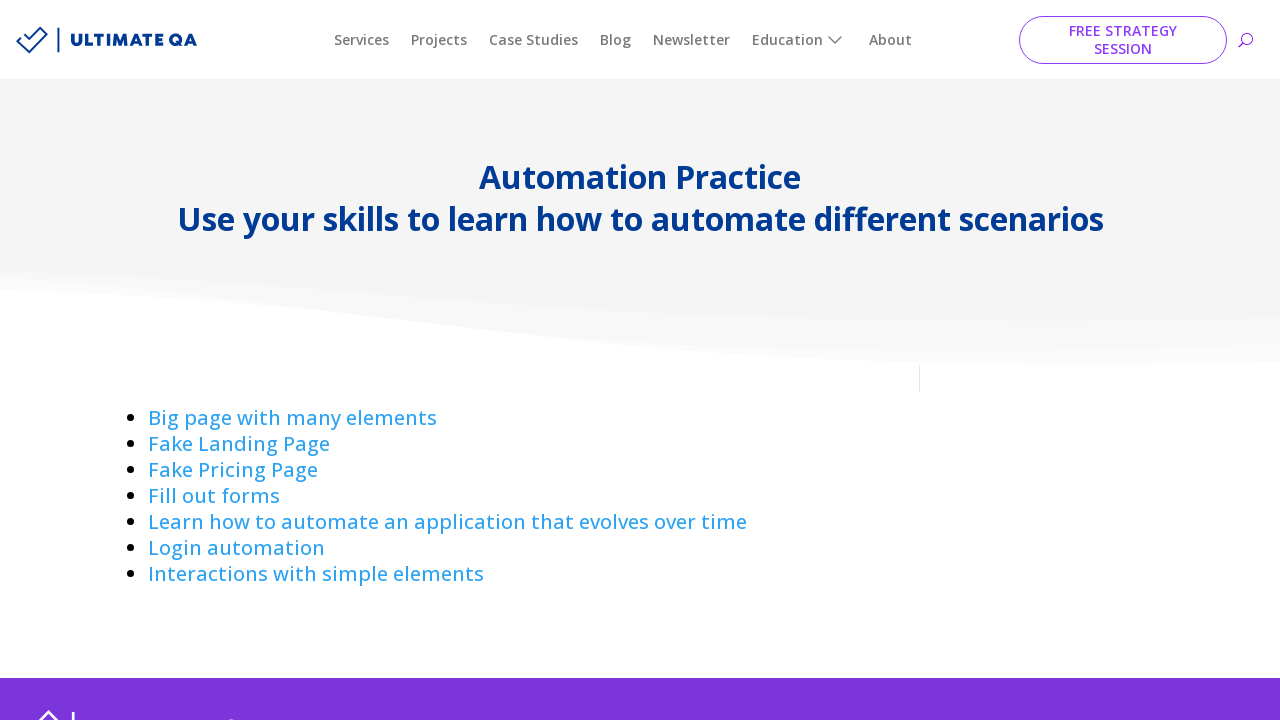

Clicked on 'Fill out' hyperlink at (214, 496) on a:has-text('Fill out ')
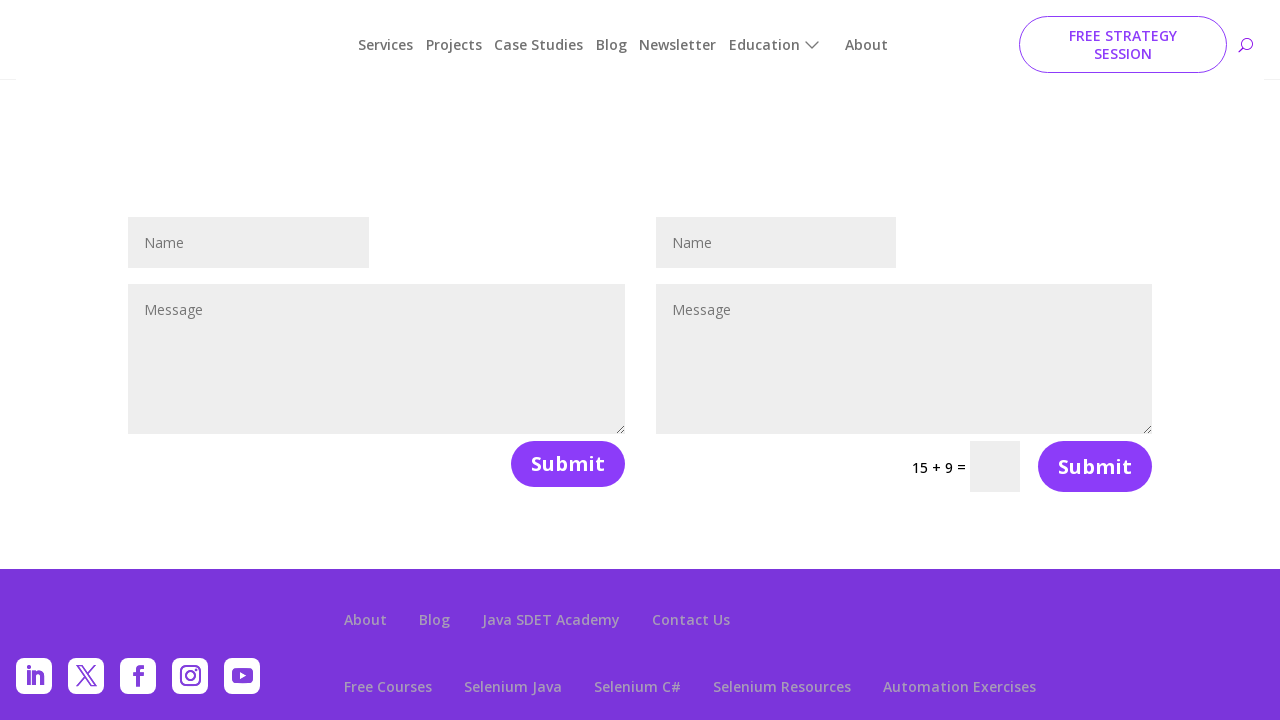

Successfully navigated to Fill Out Forms page
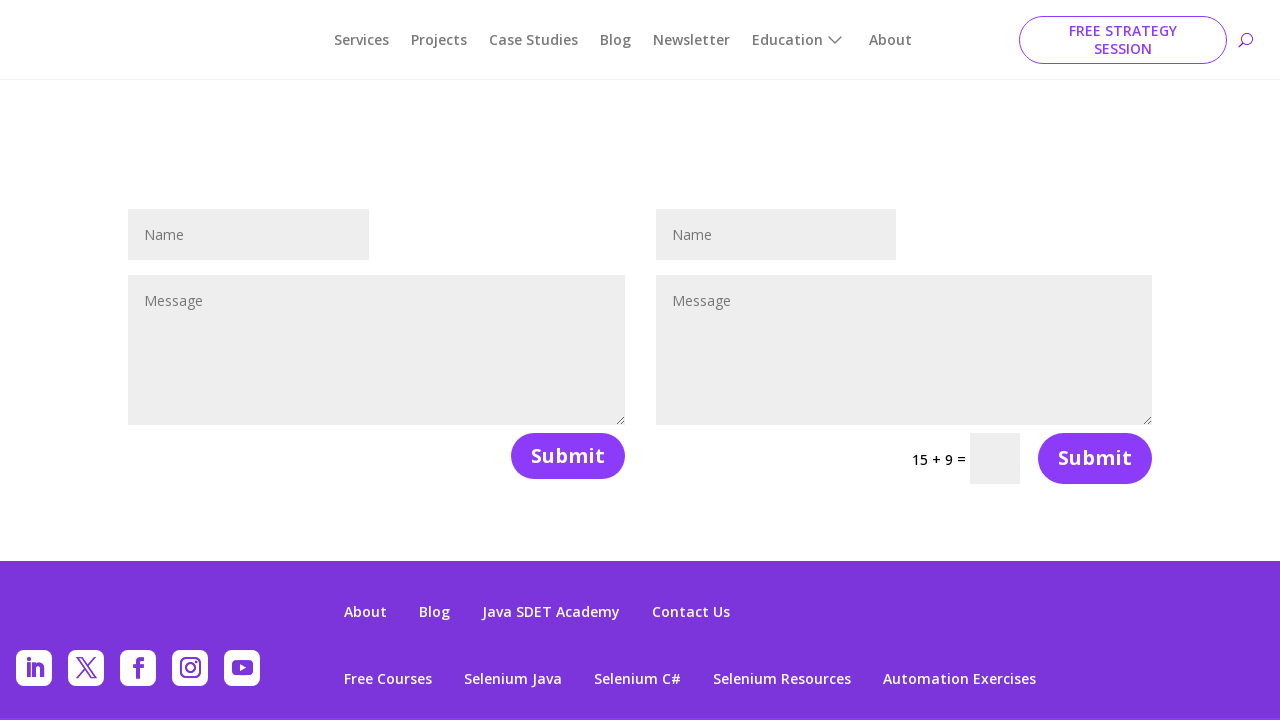

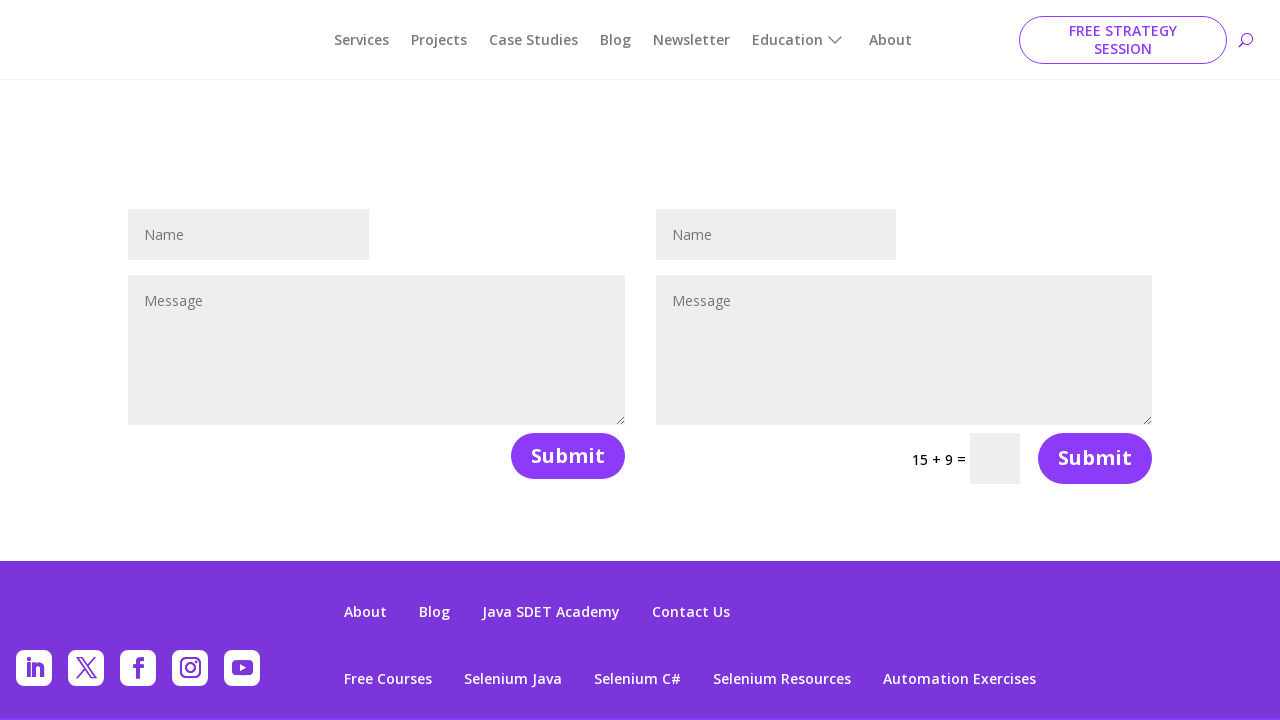